Tests a form that requires reading a hidden attribute value, calculating a mathematical result, filling in the answer, checking two checkboxes, and submitting the form

Starting URL: http://suninjuly.github.io/get_attribute.html

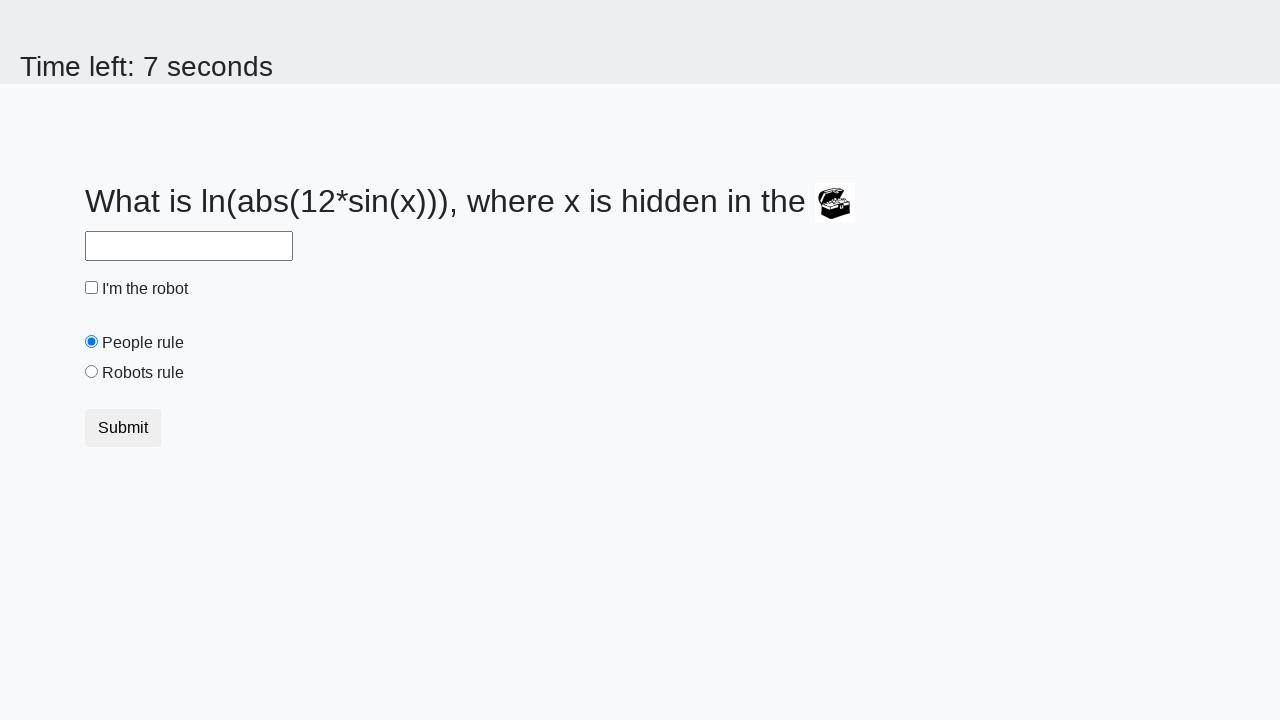

Located treasure element with hidden attribute
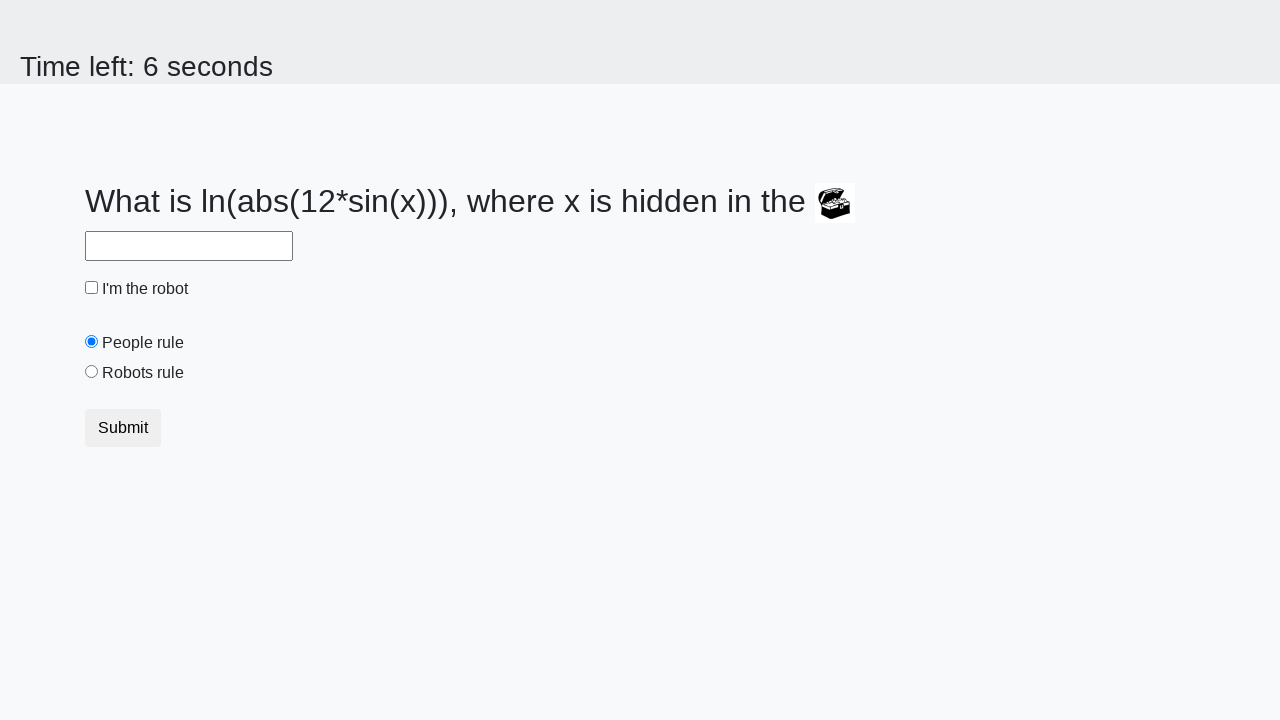

Retrieved hidden valuex attribute from treasure element
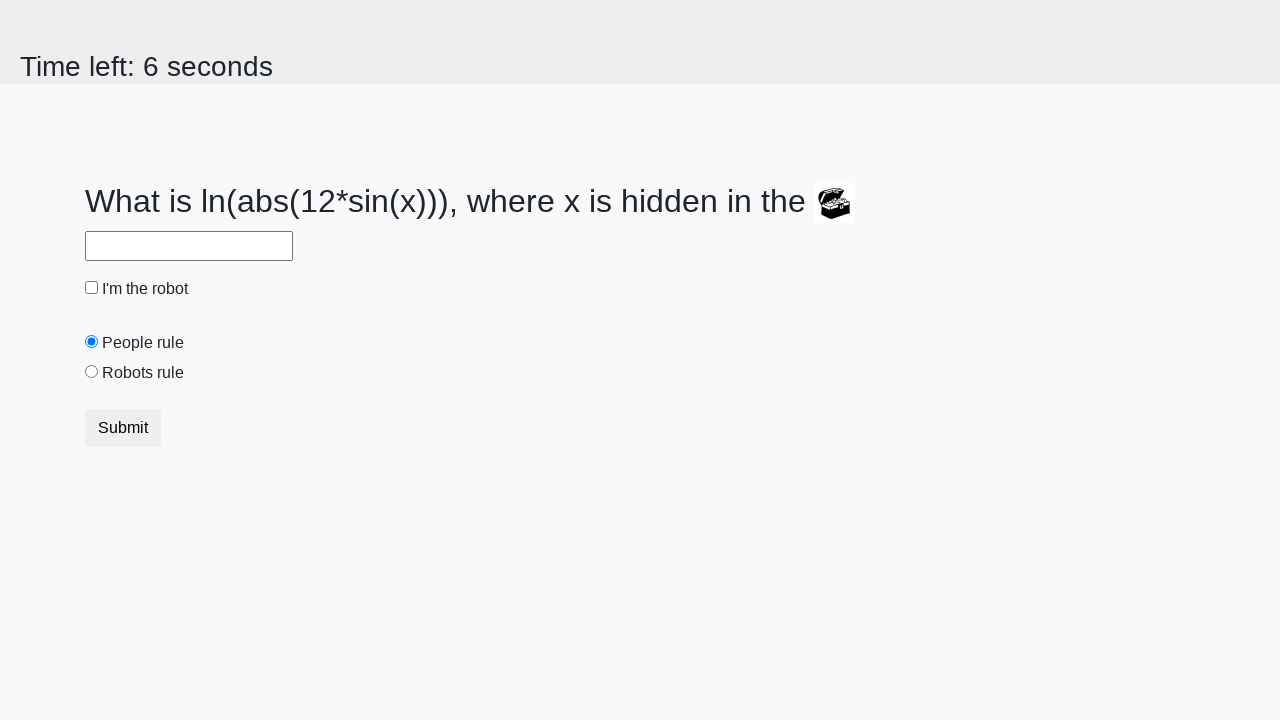

Calculated answer using formula: log(abs(12*sin(722))) = 1.8622590171425775
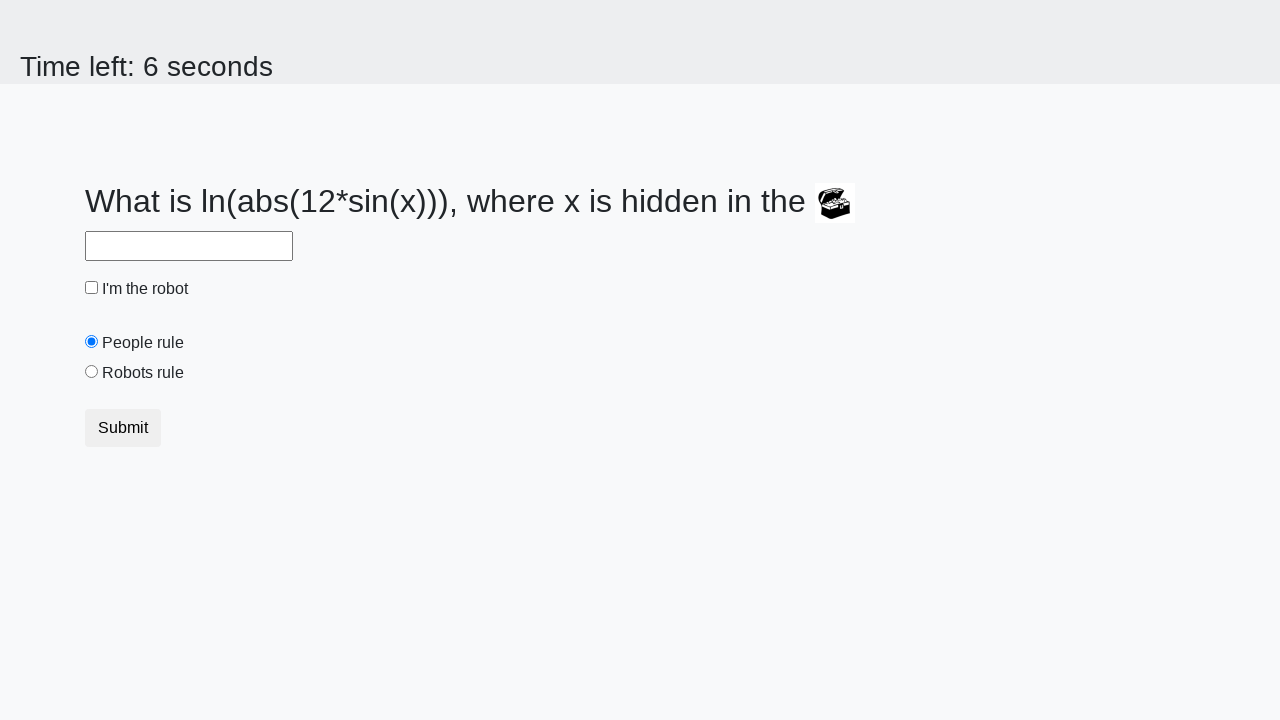

Filled answer field with calculated value: 1.8622590171425775 on #answer
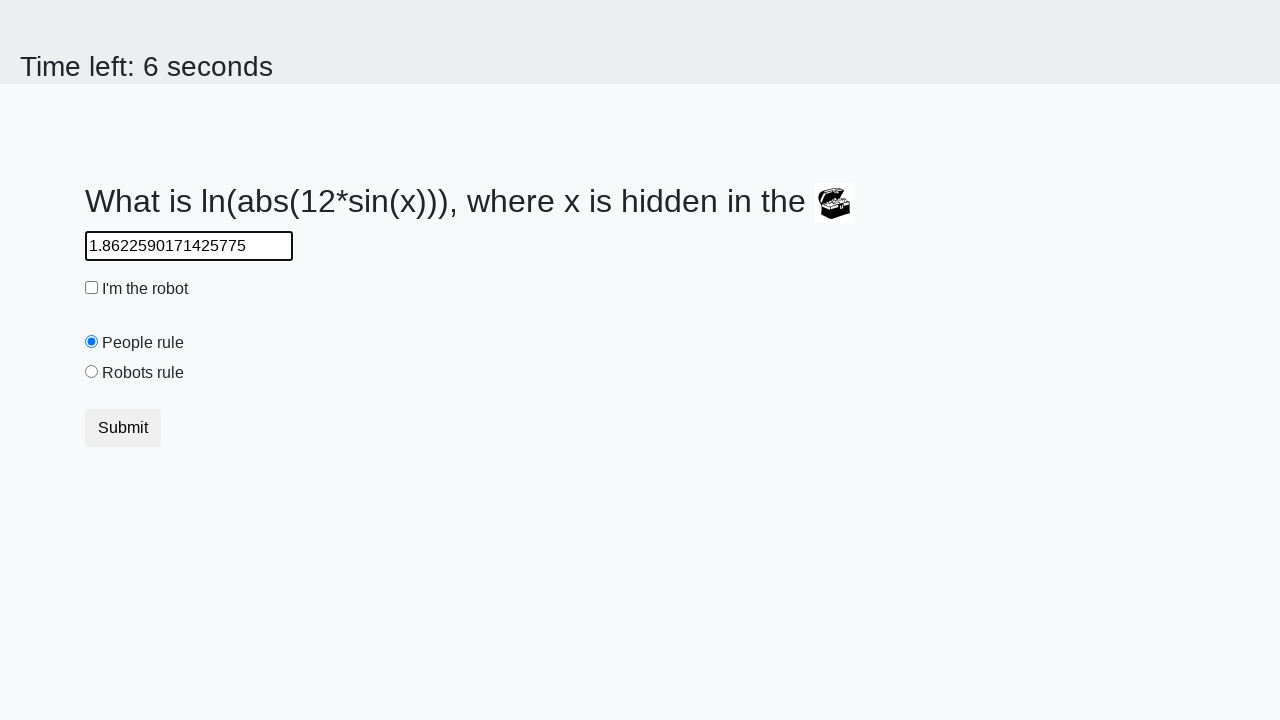

Checked robot checkbox at (92, 288) on #robotCheckbox
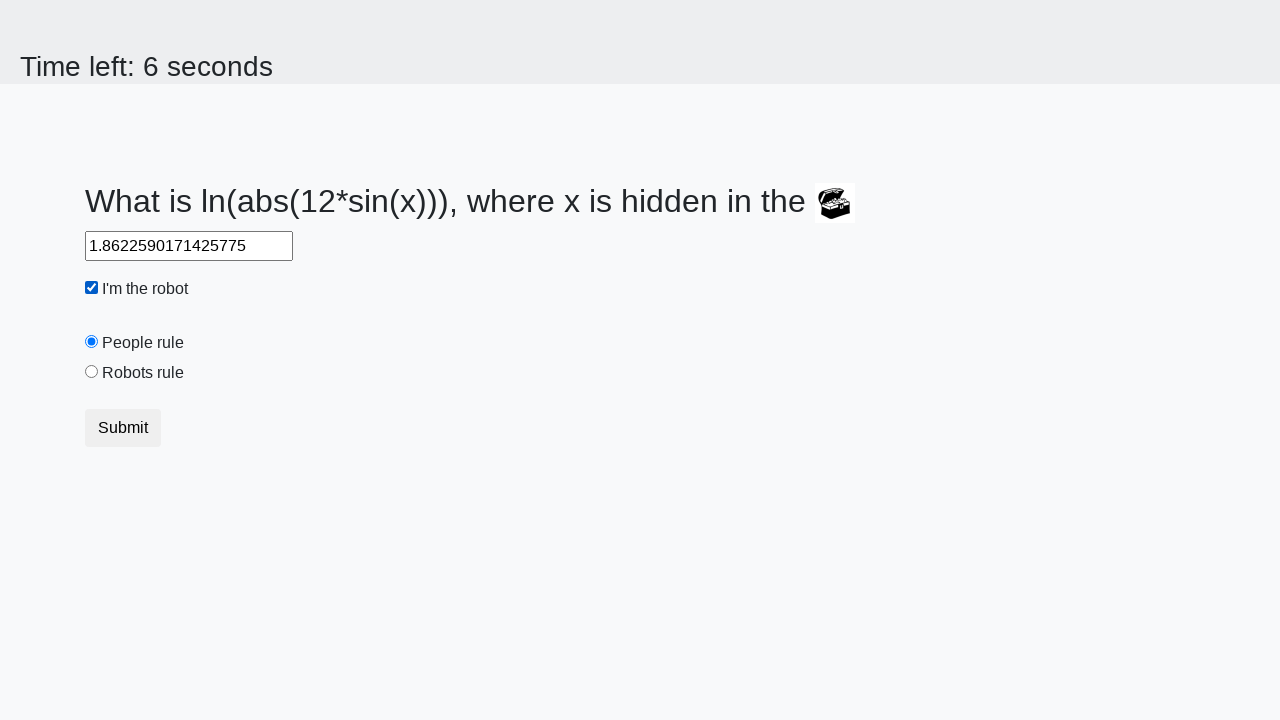

Checked robots rule checkbox at (92, 372) on #robotsRule
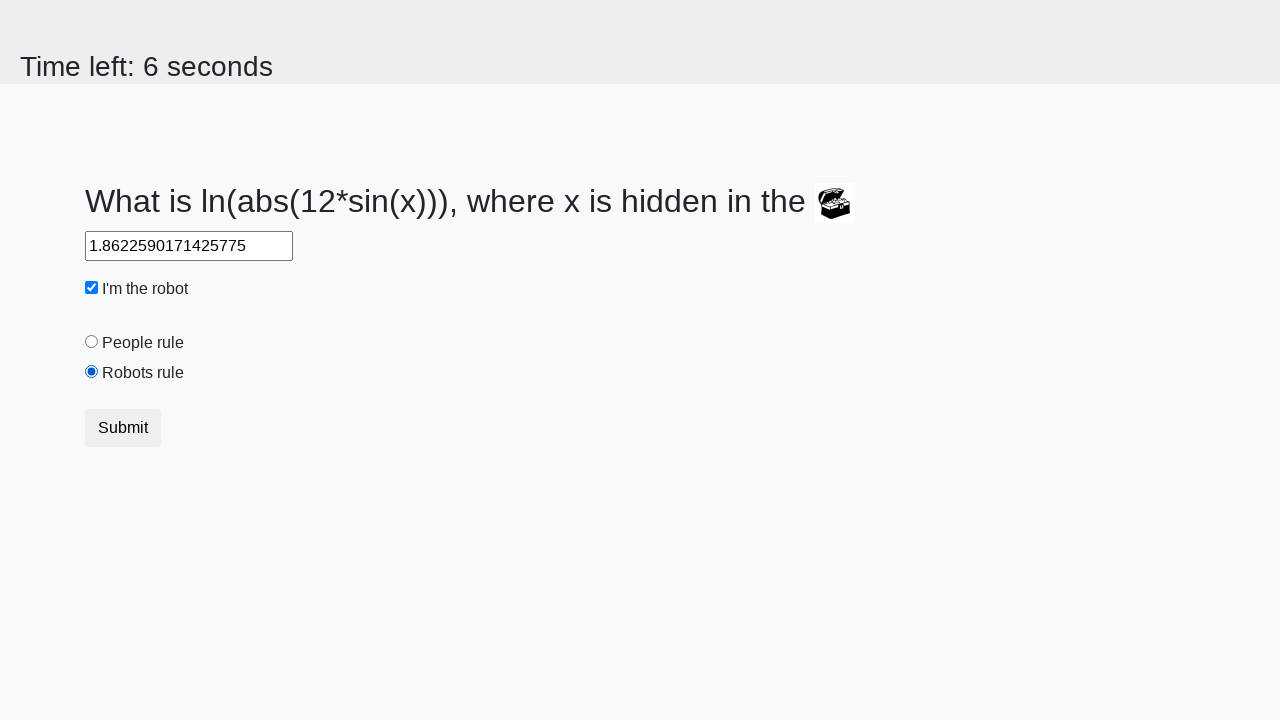

Clicked submit button to submit form at (123, 428) on button.btn
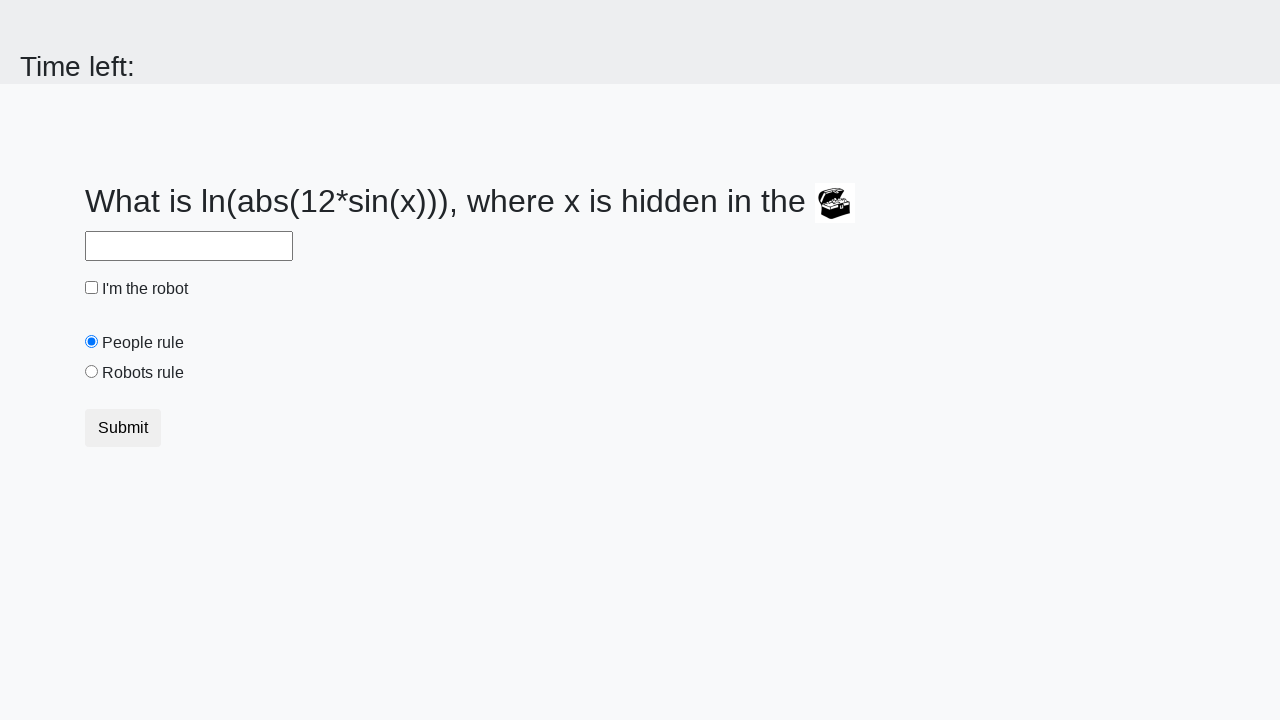

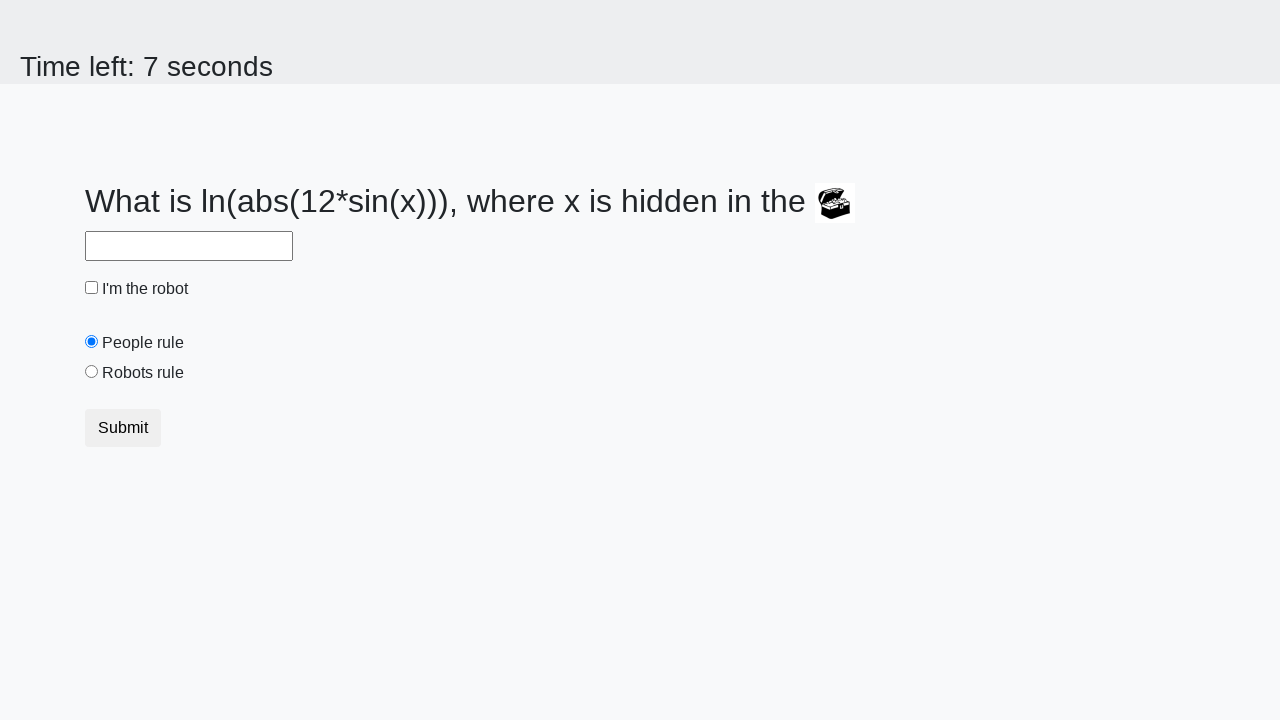